Tests JavaScript Confirm dialog by clicking the confirm button, dismissing the dialog, and verifying the result text shows "You clicked: Cancel"

Starting URL: https://the-internet.herokuapp.com/javascript_alerts

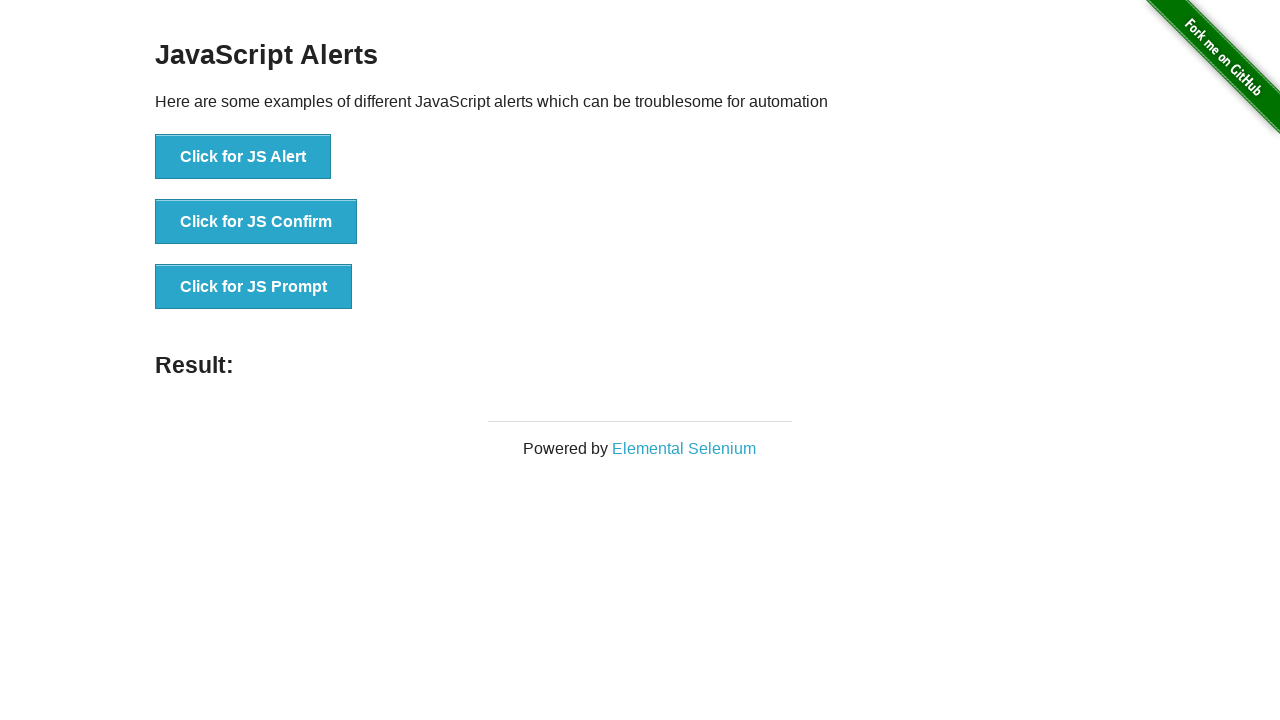

Set up dialog handler to dismiss the confirm dialog
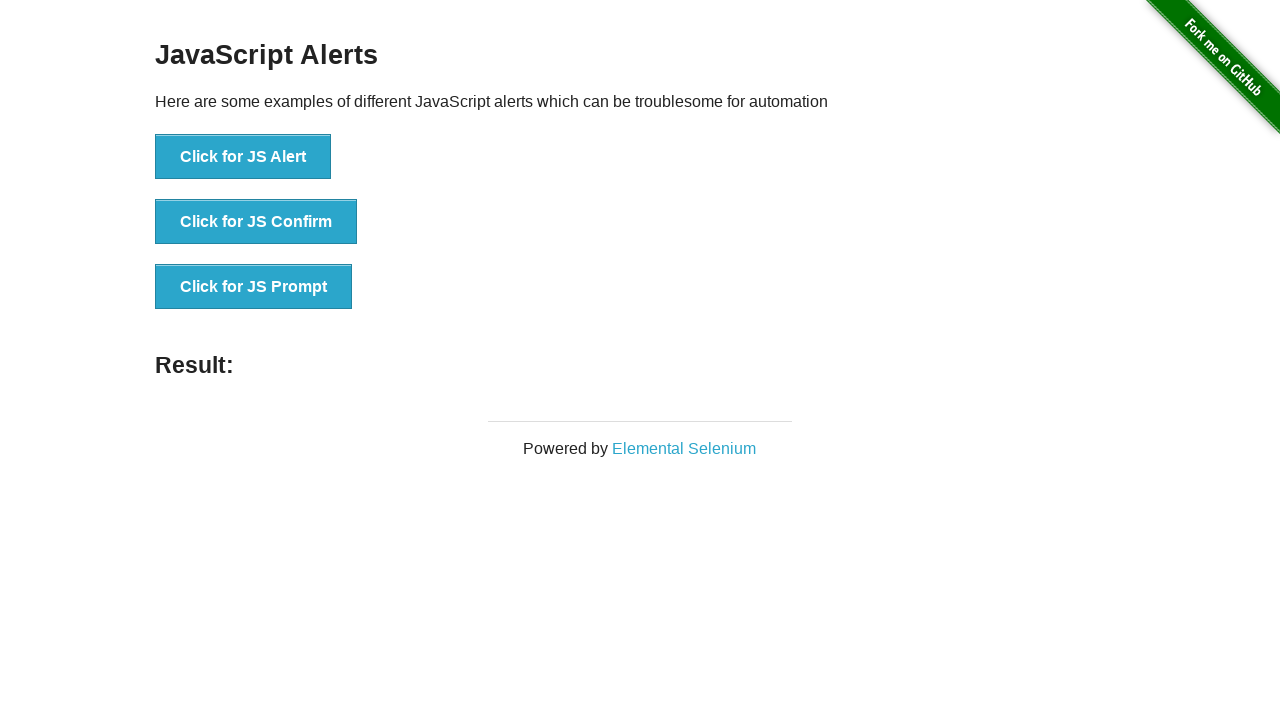

Clicked the JS Confirm button at (256, 222) on xpath=//*[text()='Click for JS Confirm']
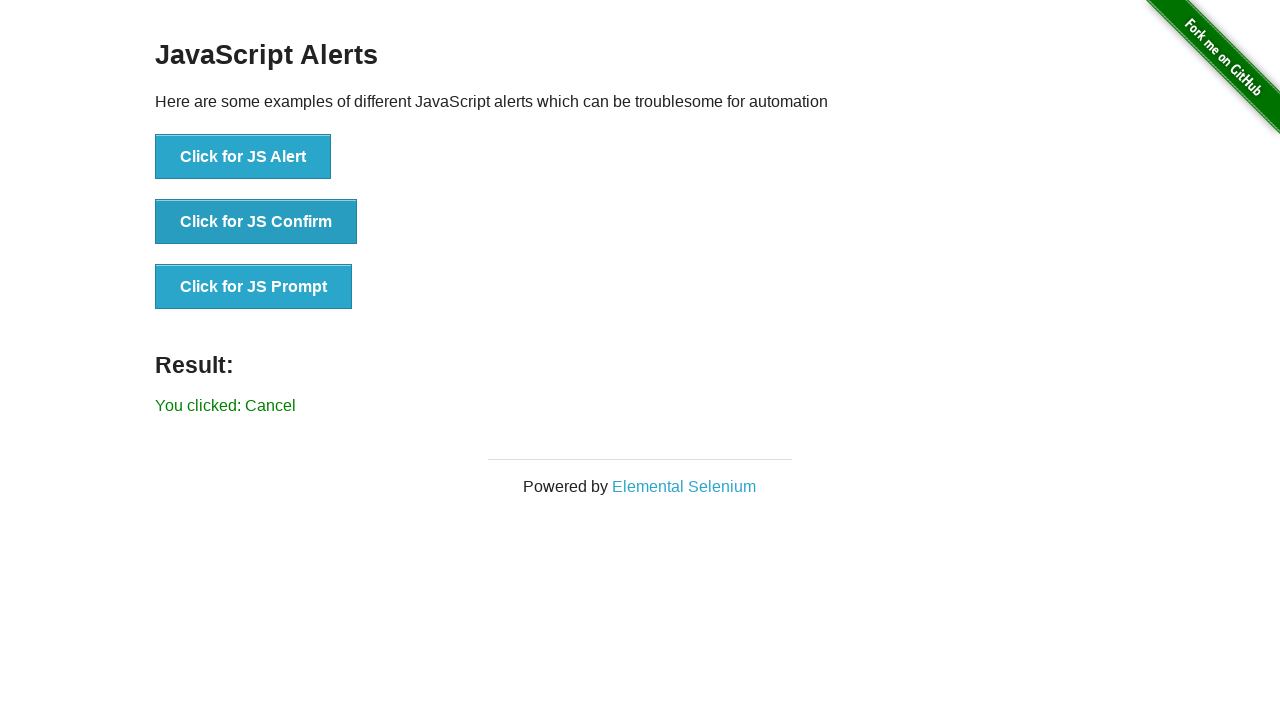

Result text element loaded
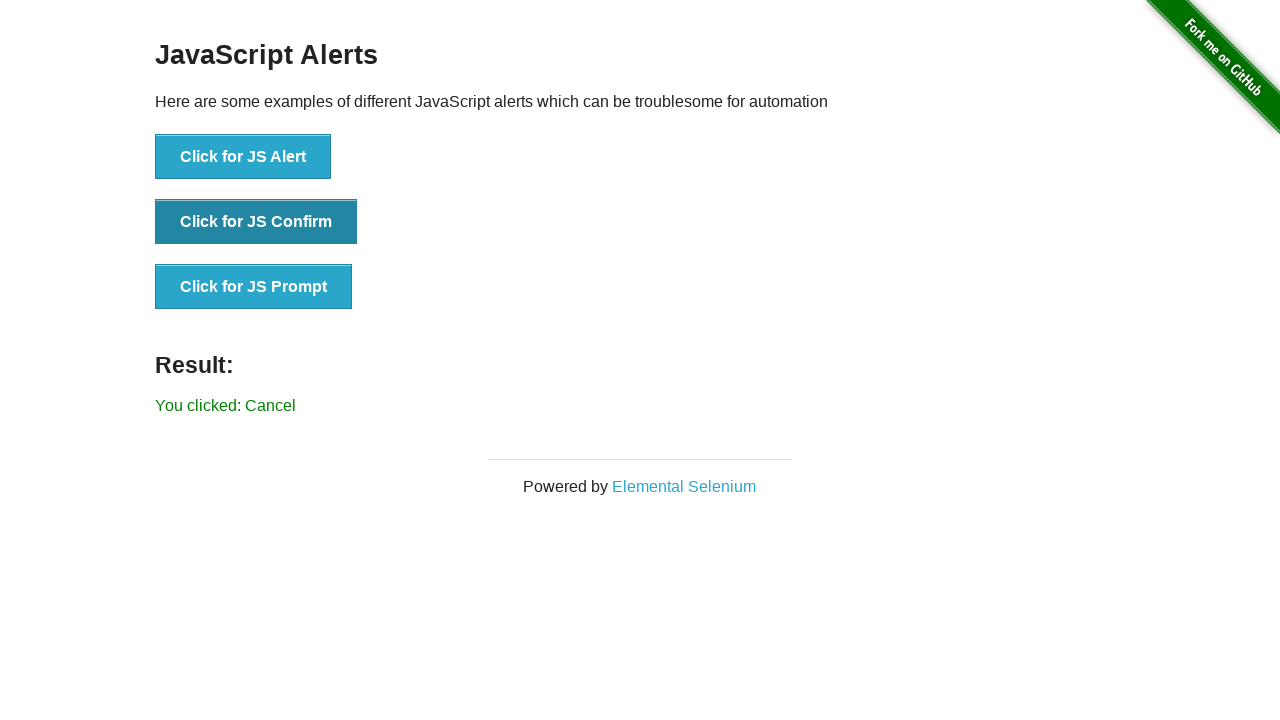

Retrieved result text content
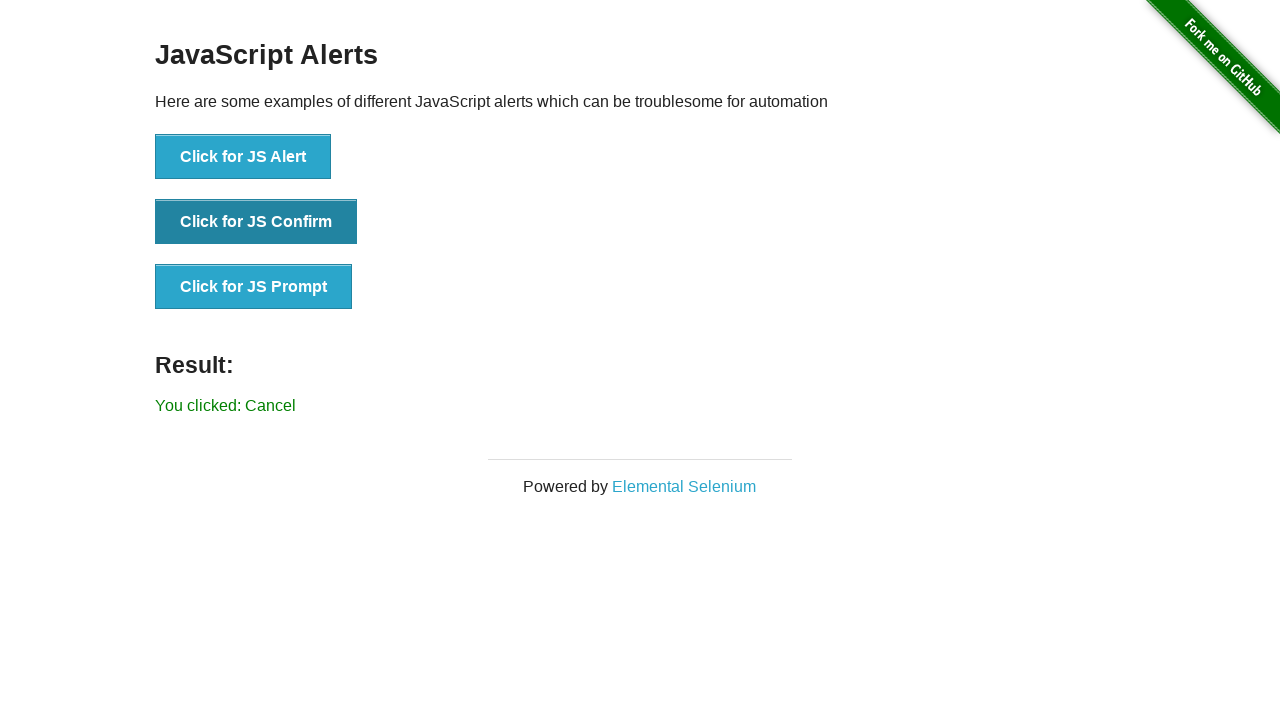

Verified result text shows 'You clicked: Cancel' after dismissing dialog
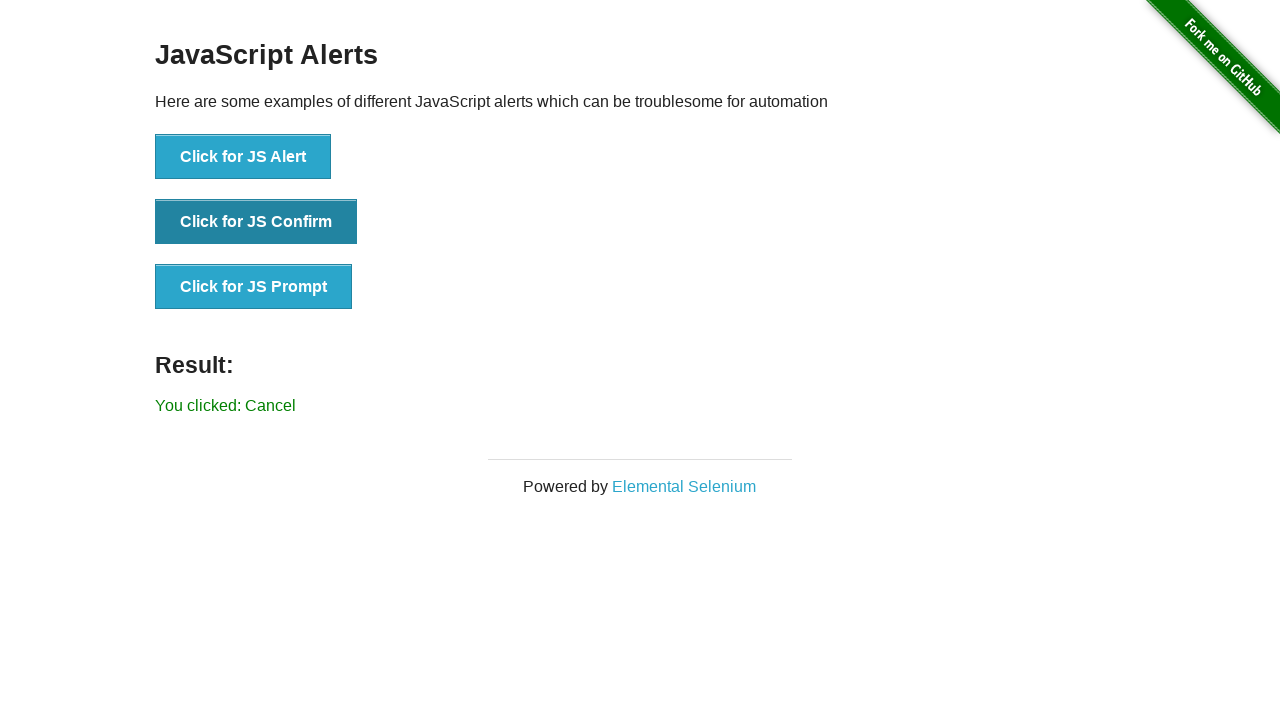

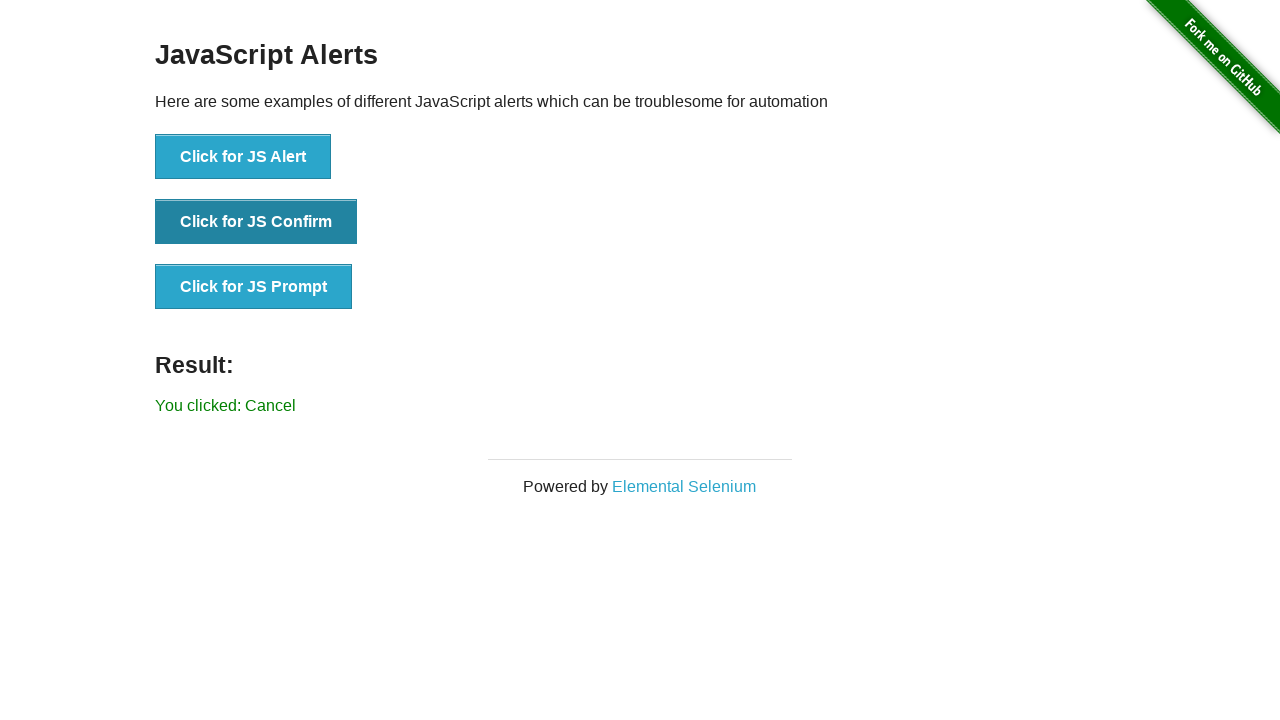